Tests handling multiple browser windows by clicking links that open new windows to Google, Facebook, and Yahoo, then typing search queries in each window before closing them and returning to the parent window.

Starting URL: http://seleniumpractise.blogspot.in/2017/07/multiple-window-examples.html

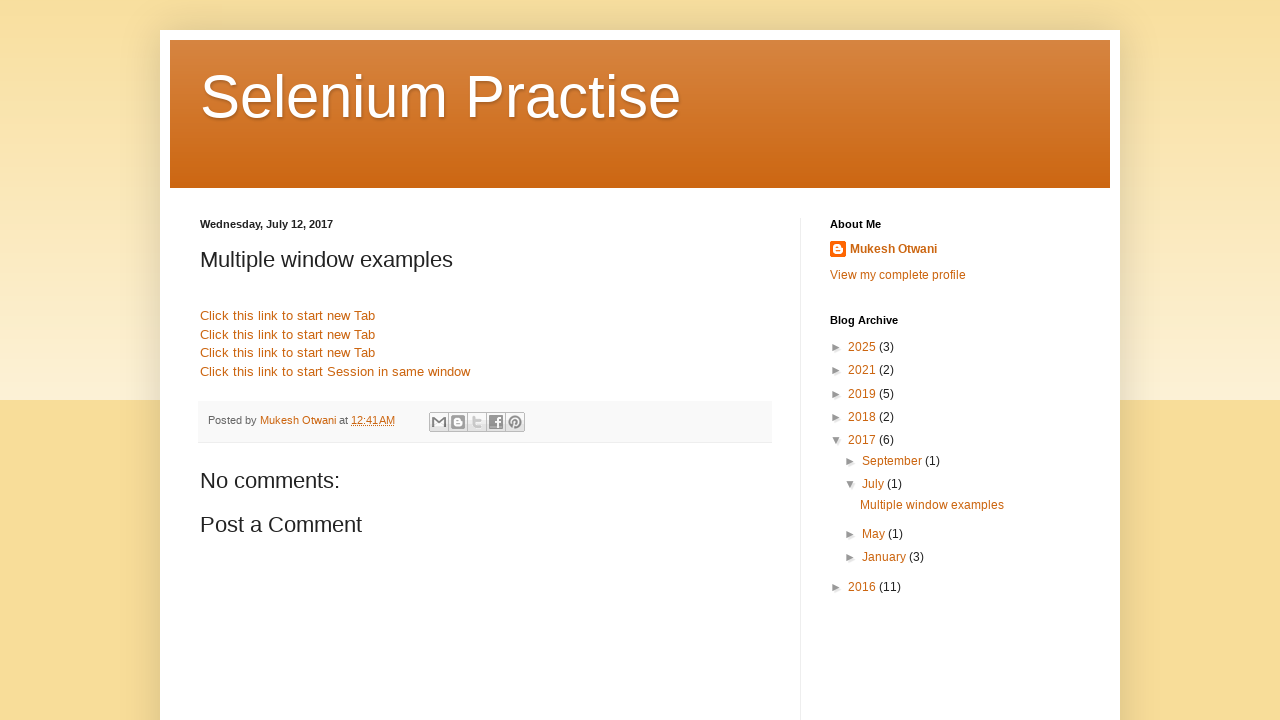

Stored reference to main page
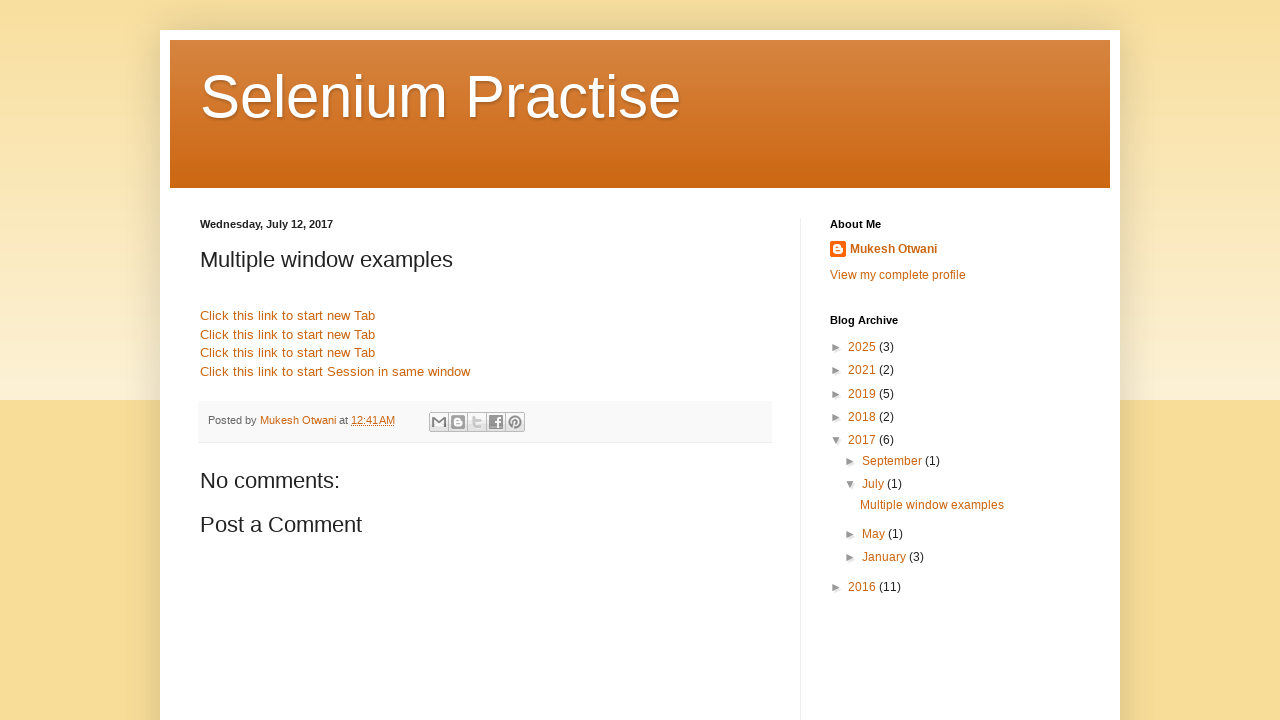

Located all links with name 'link1'
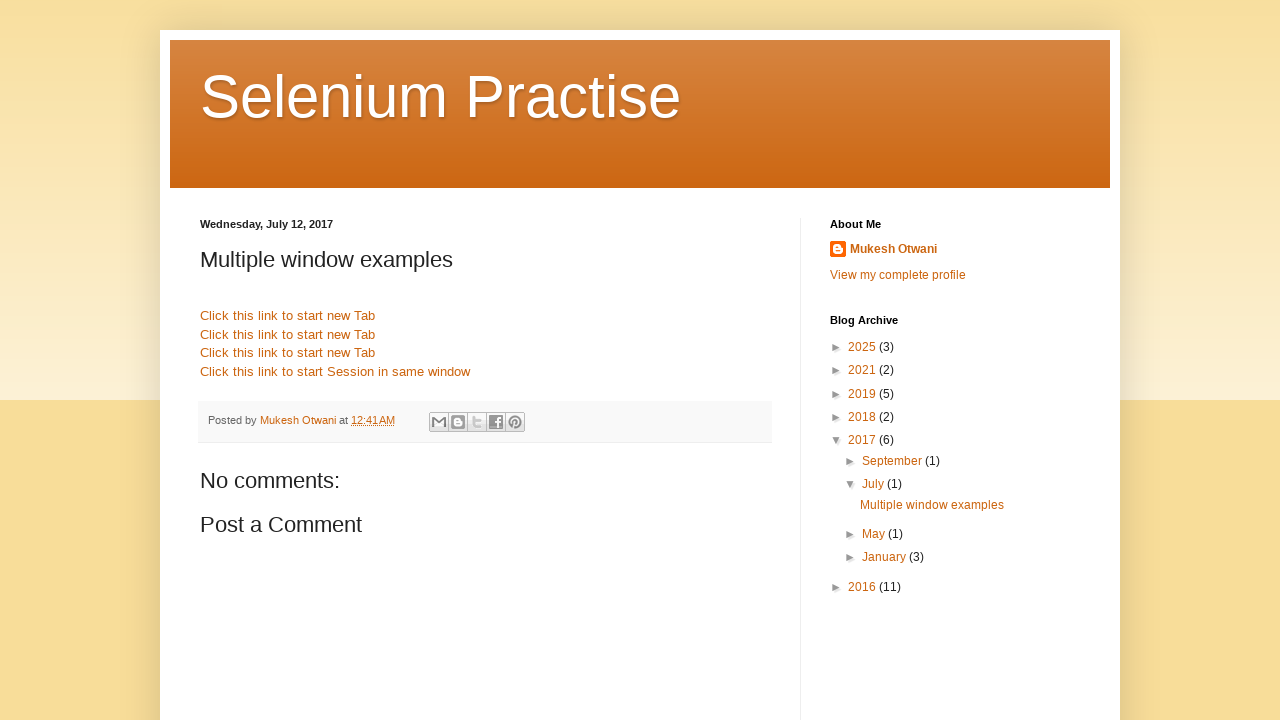

Found 3 links to open new windows
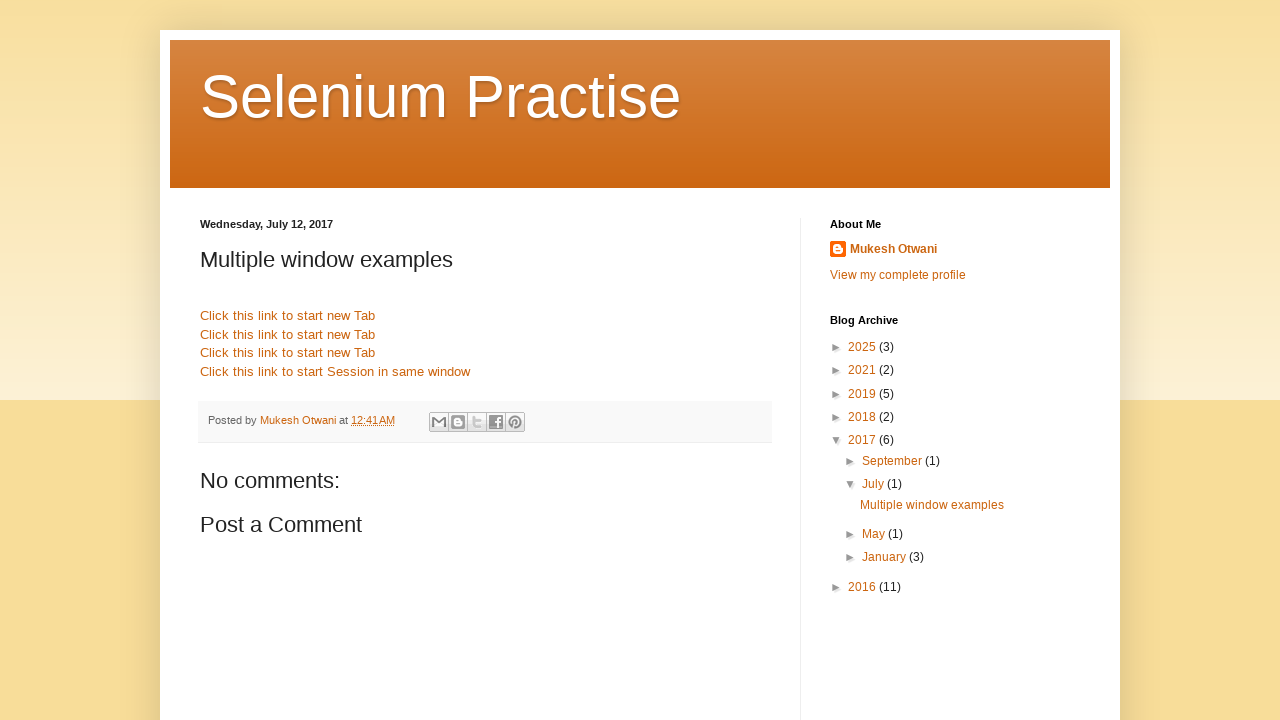

Clicked link 1 to open new window at (288, 316) on a[name='link1'] >> nth=0
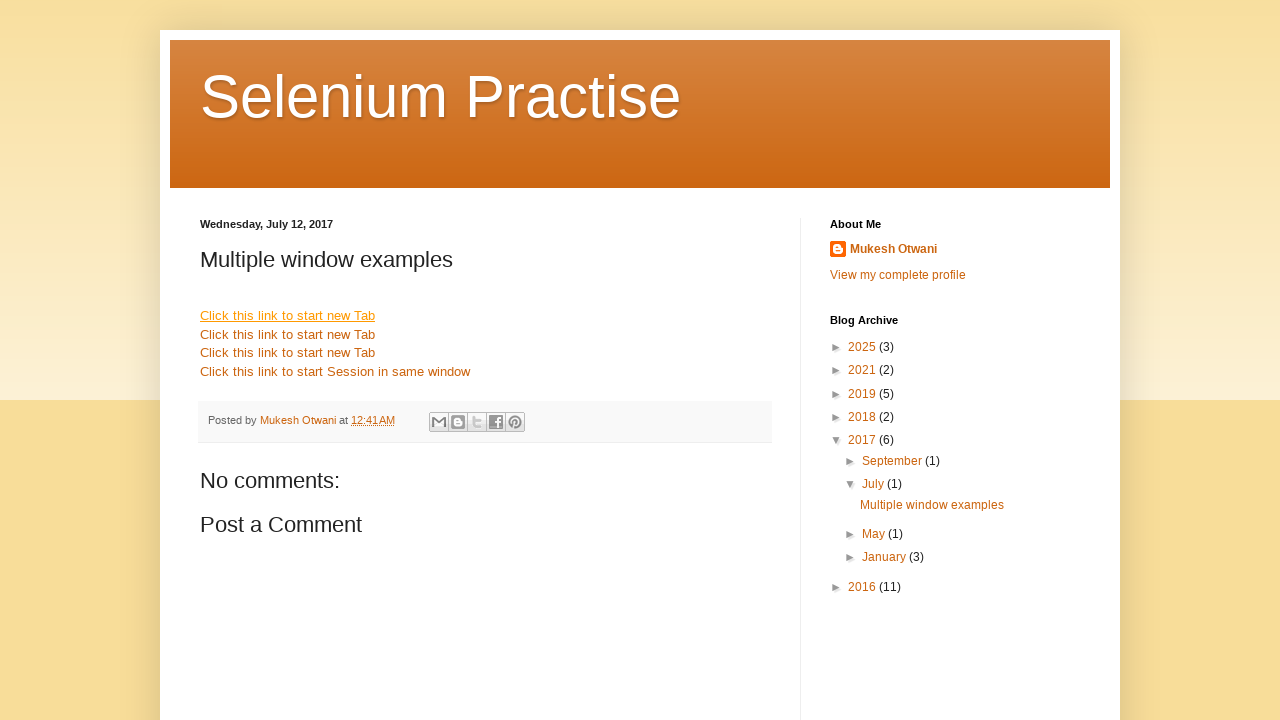

Clicked link 2 to open new window at (288, 334) on a[name='link1'] >> nth=1
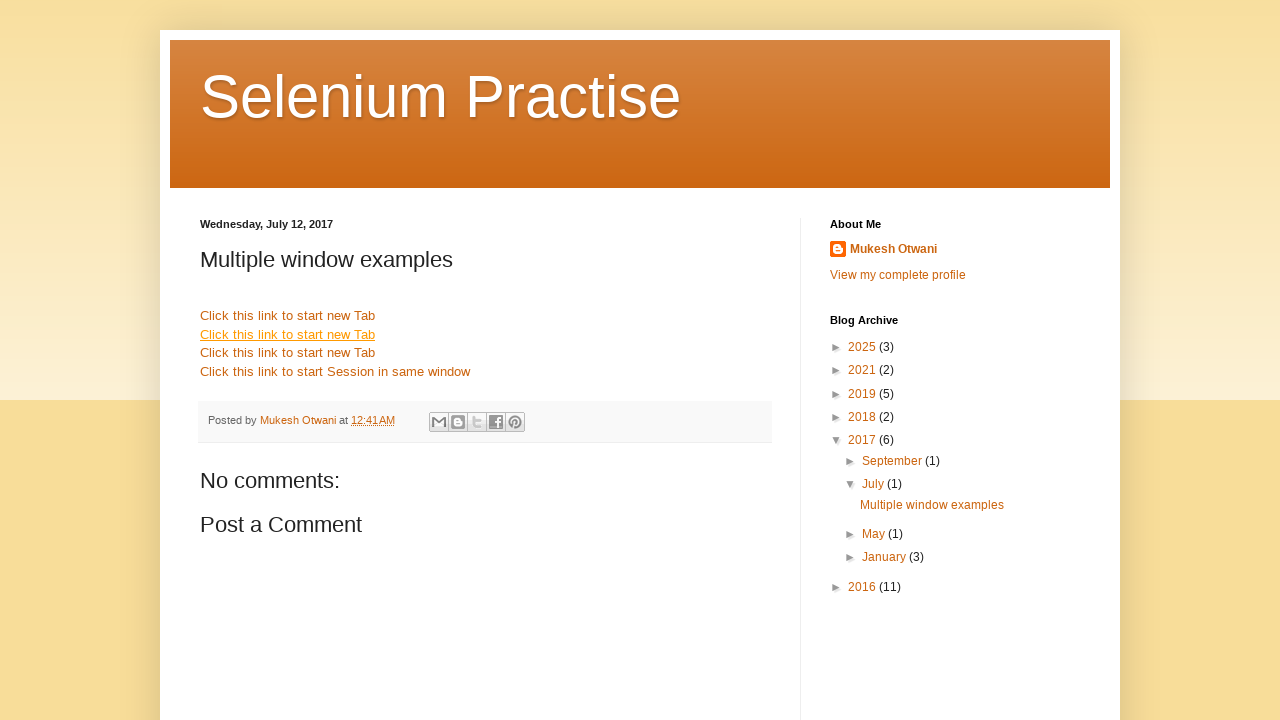

Clicked link 3 to open new window at (288, 353) on a[name='link1'] >> nth=2
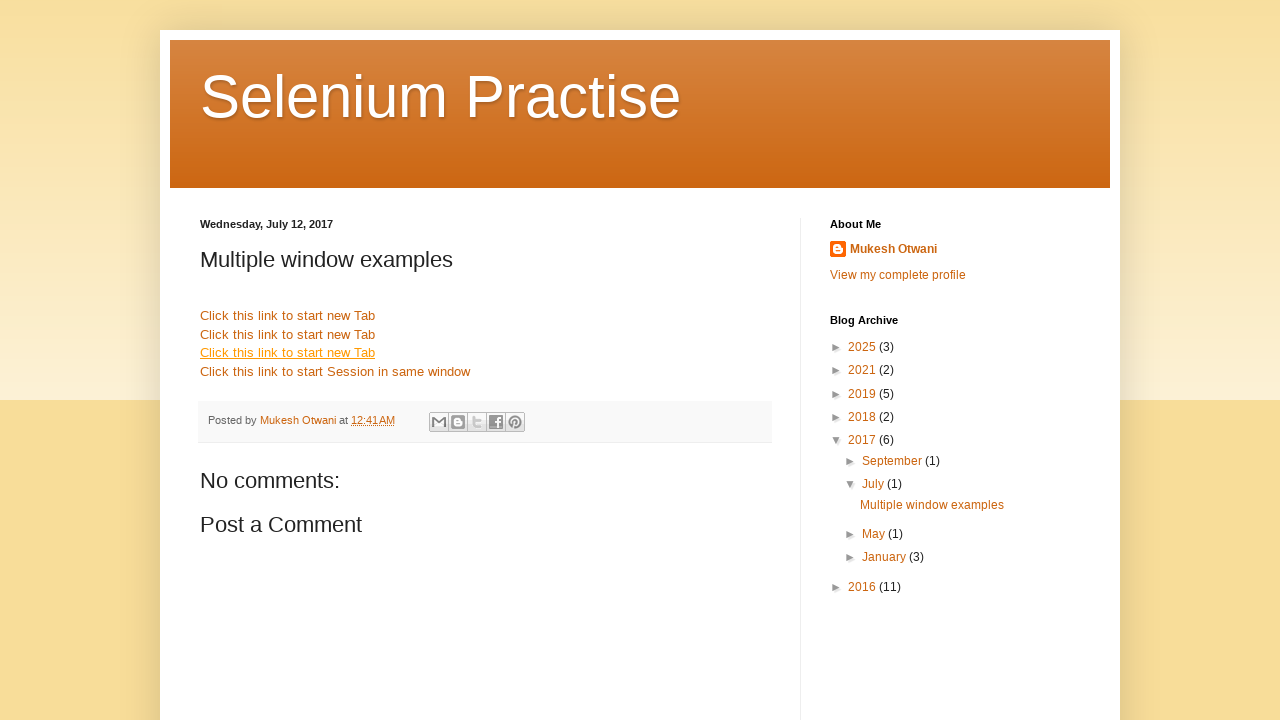

Waited 2 seconds for new windows to open
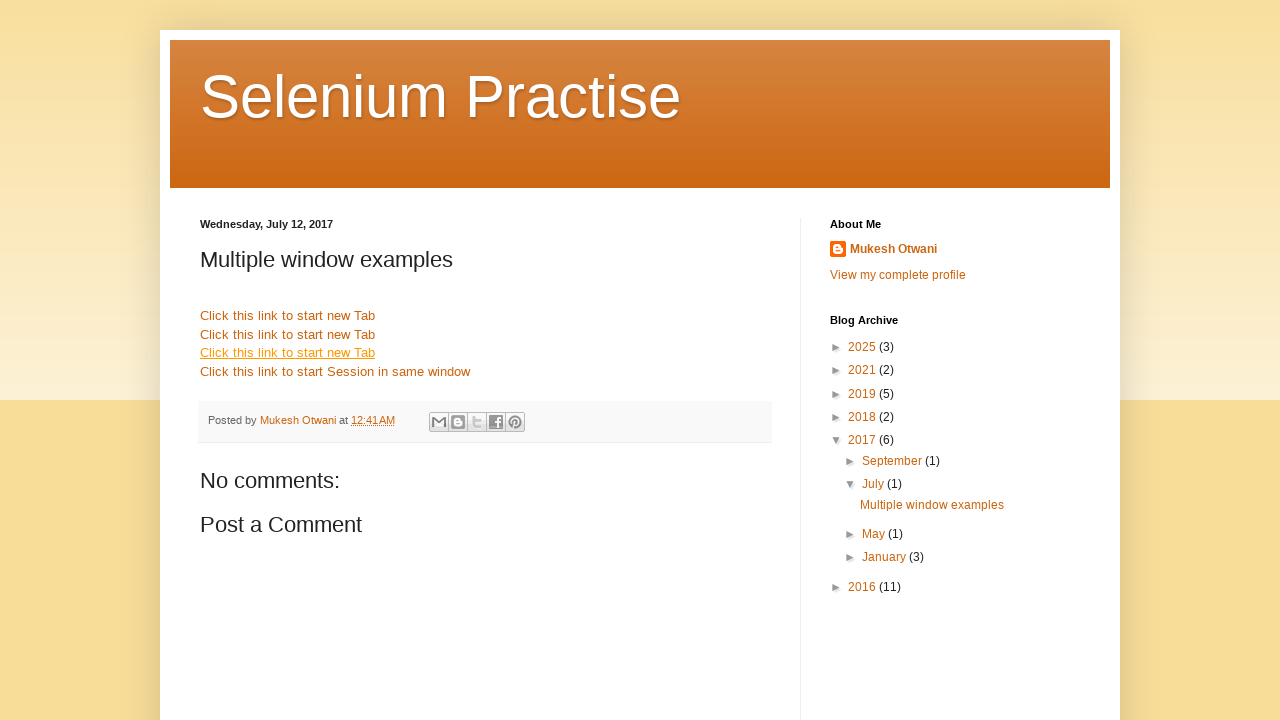

Retrieved all open pages from context (4 total)
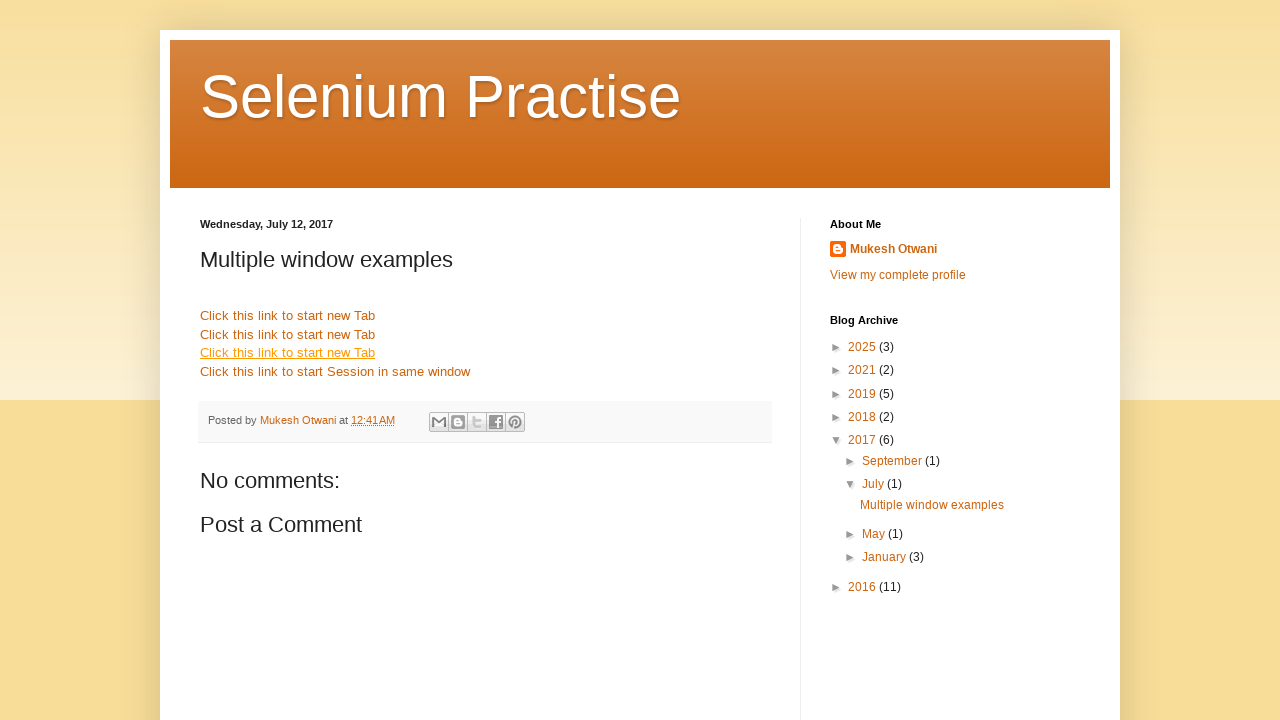

Processing child window with title: 
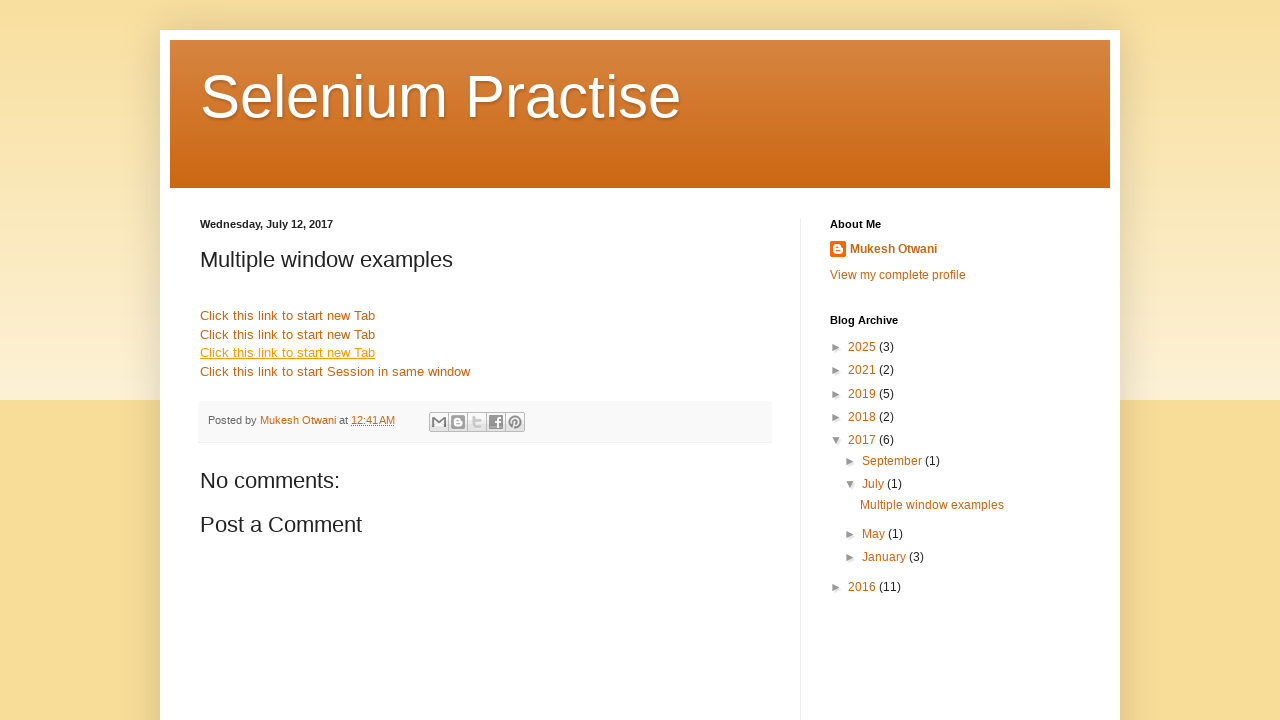

Processing child window with title: 
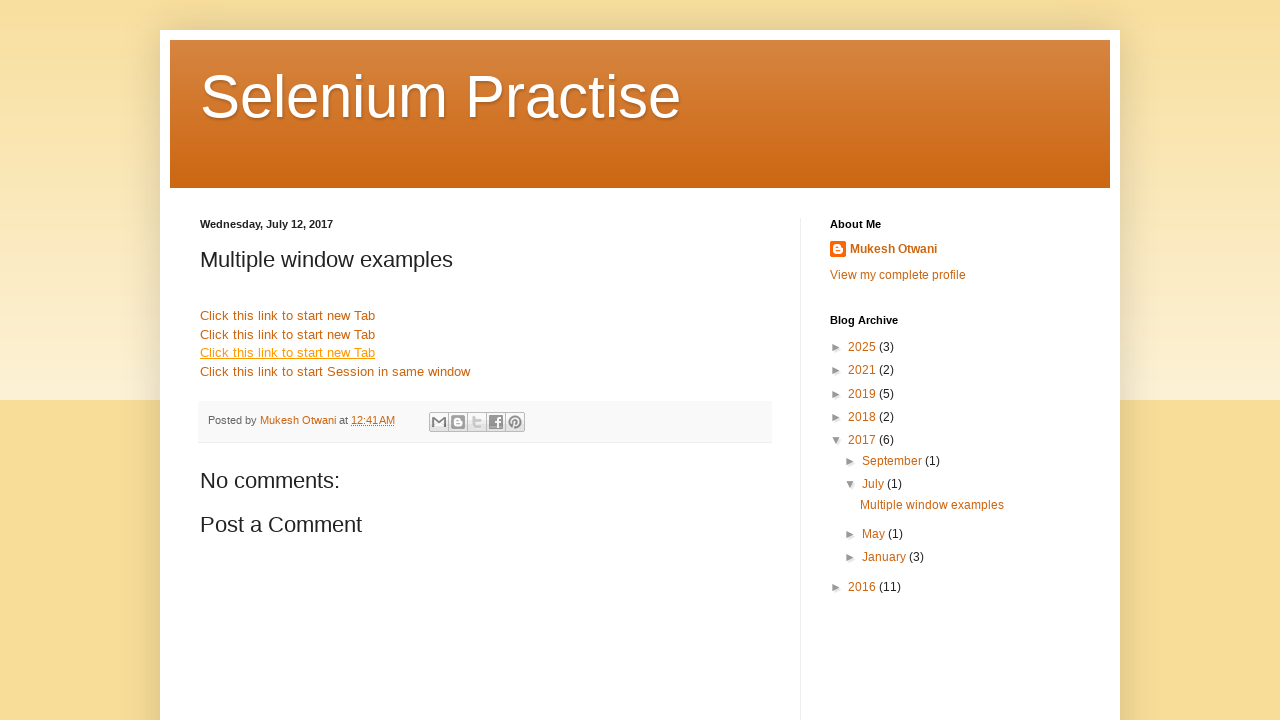

Processing child window with title: 
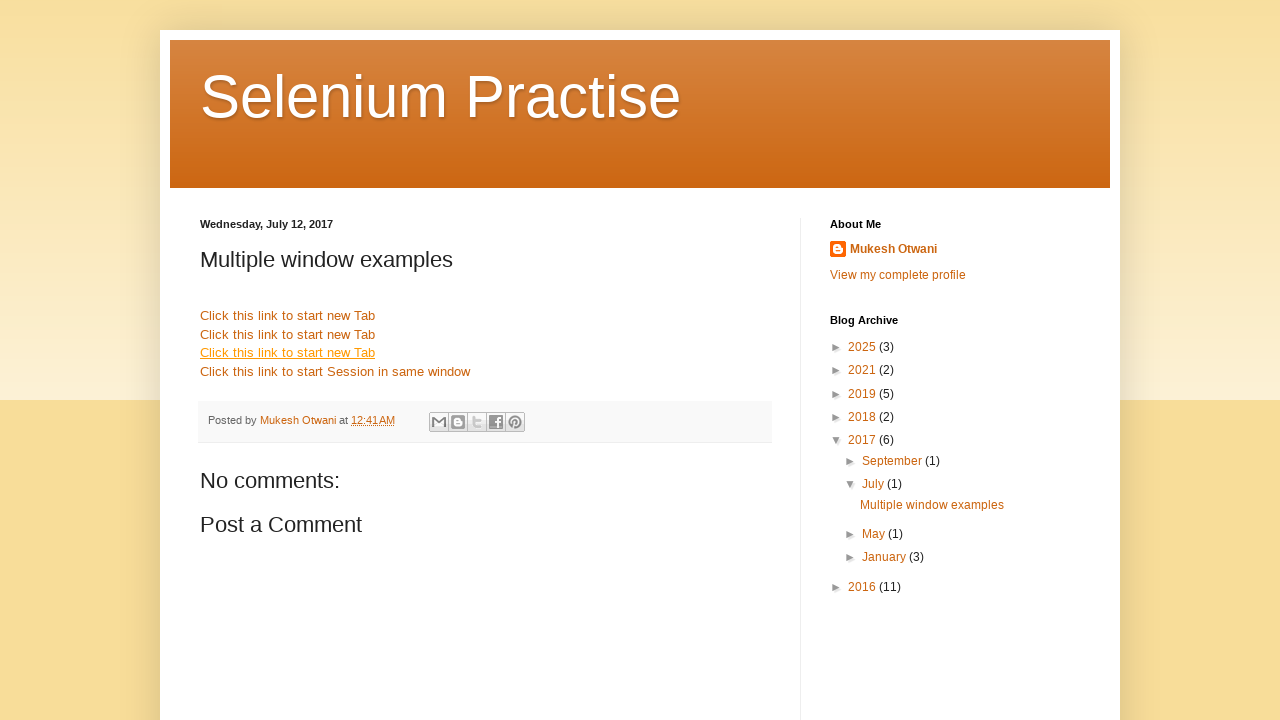

Brought main page to front
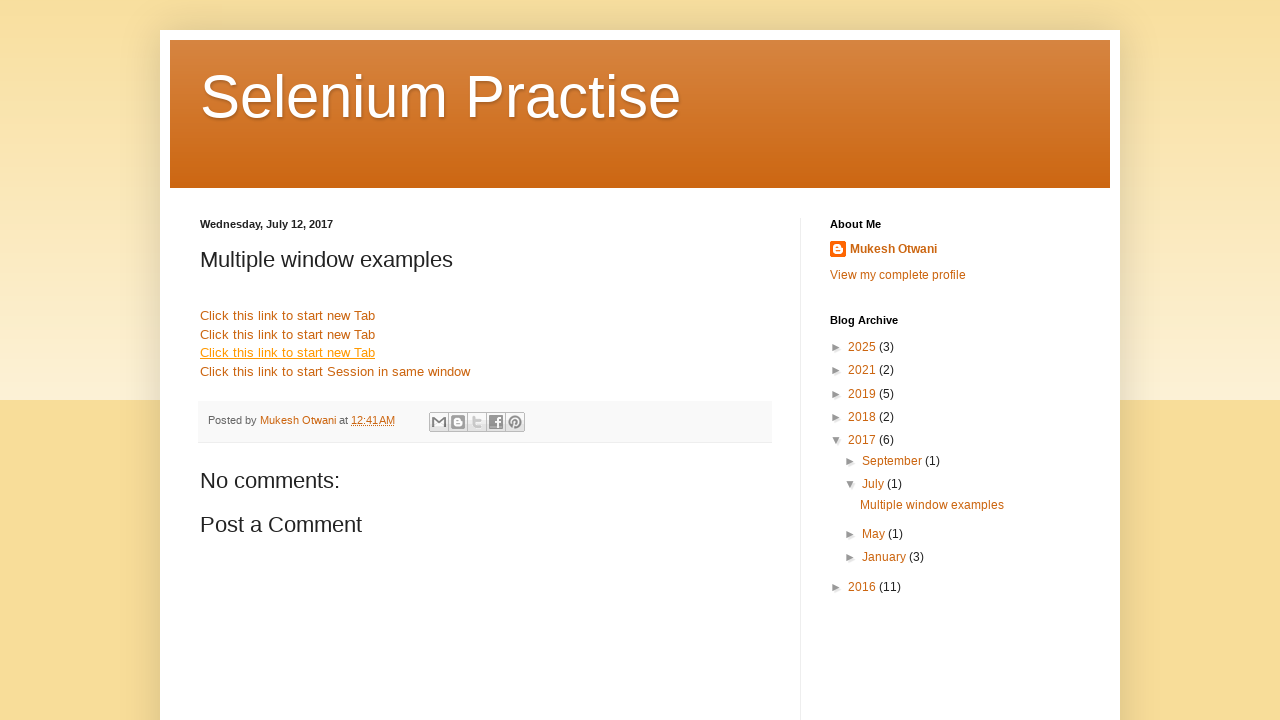

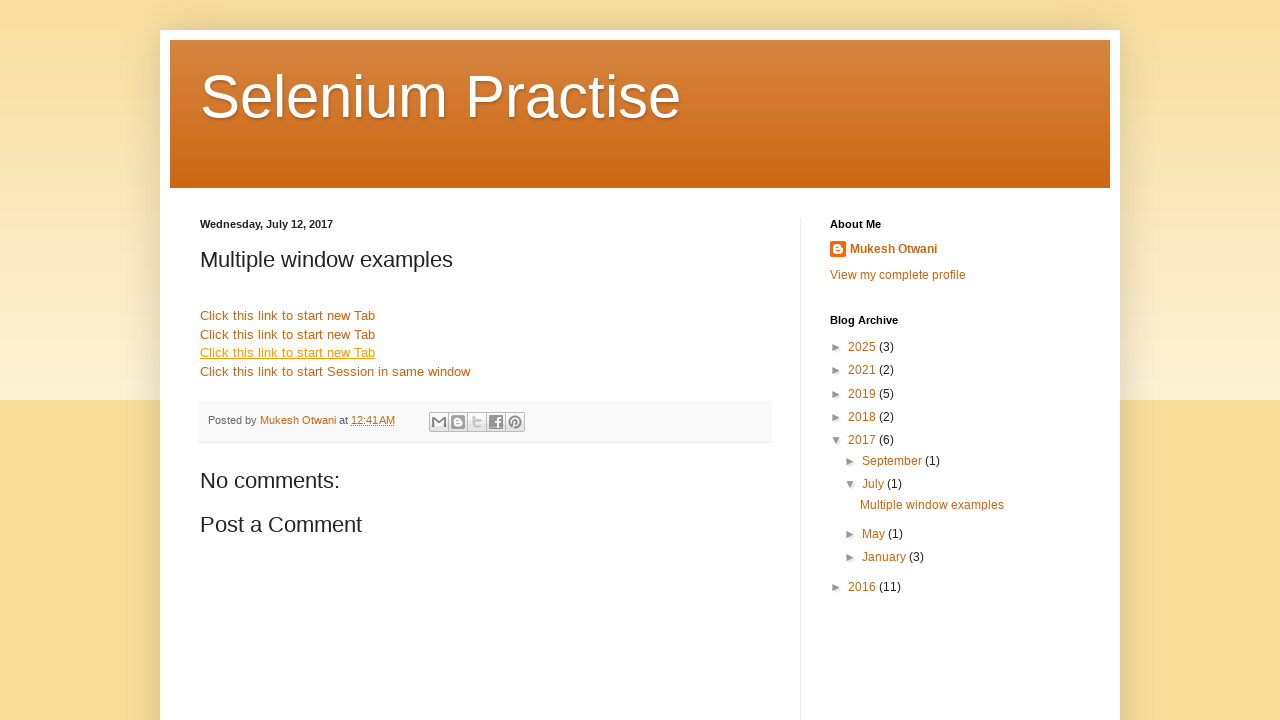